Clicks the Submit New Language link in the footer and verifies navigation to submitnewlanguage.html

Starting URL: https://www.99-bottles-of-beer.net/

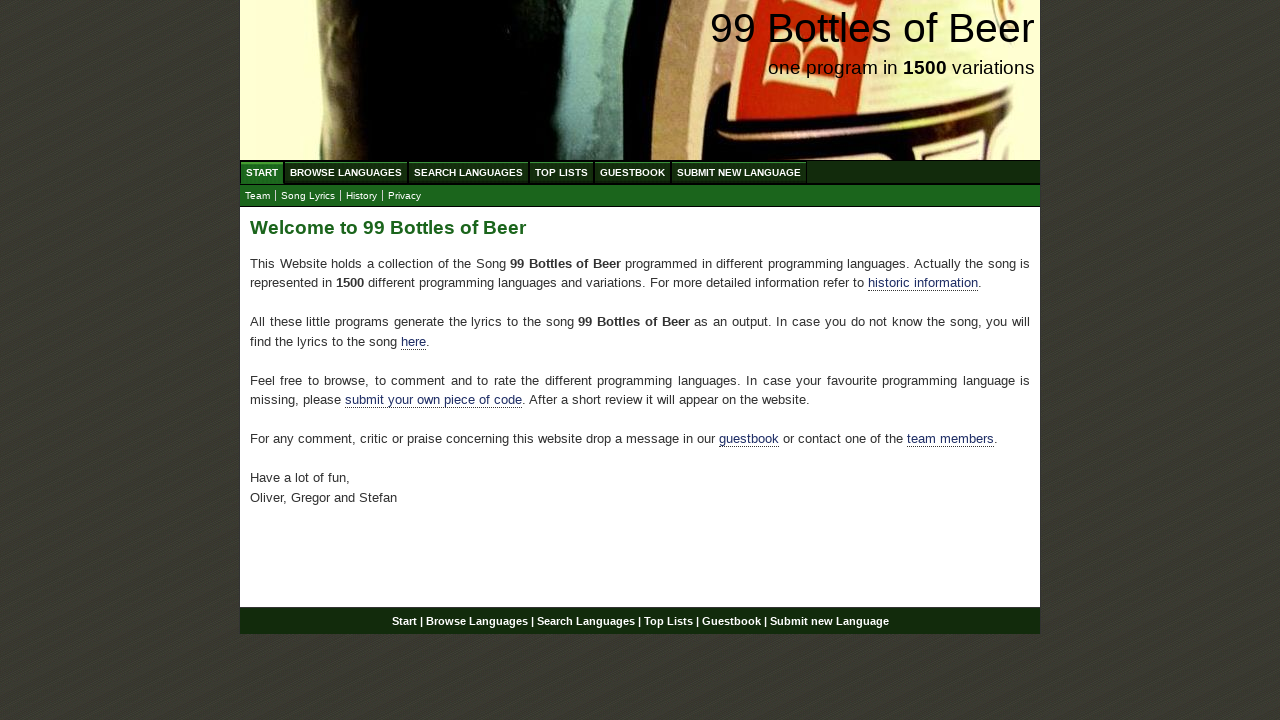

Clicked Submit New Language link in footer at (829, 621) on div#footer a[href='/submitnewlanguage.html']
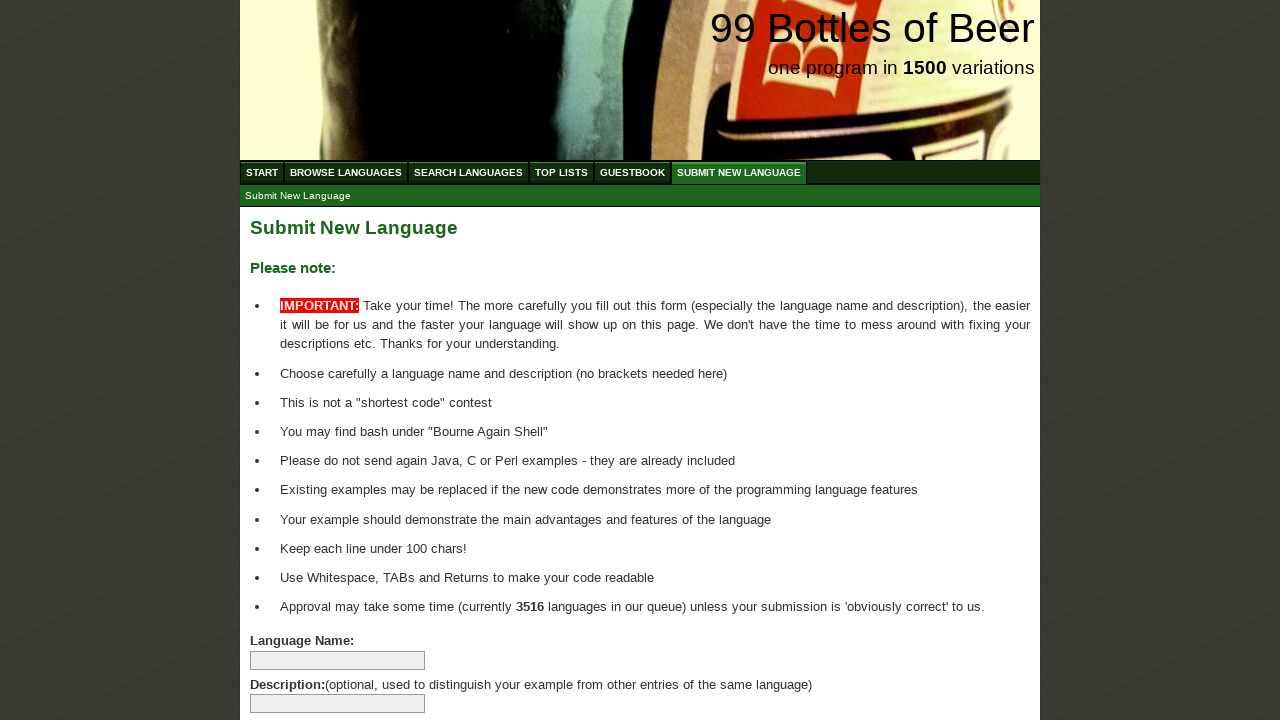

Navigated to submitnewlanguage.html page
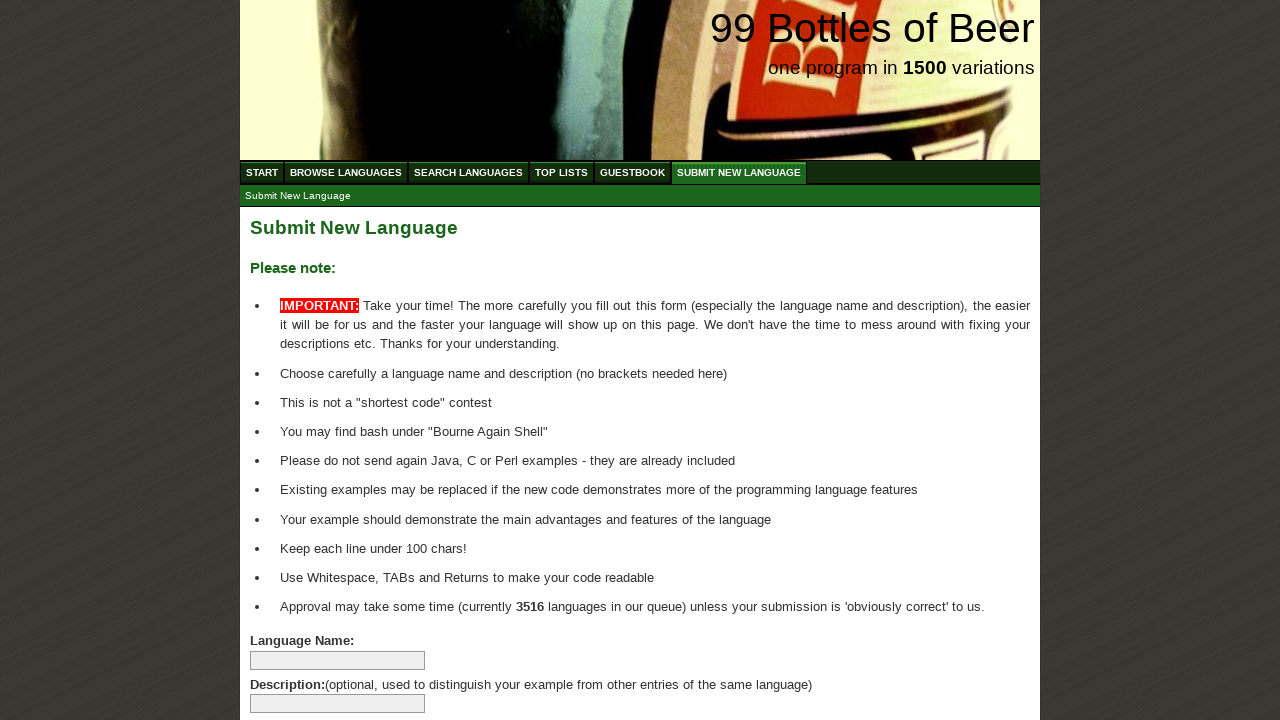

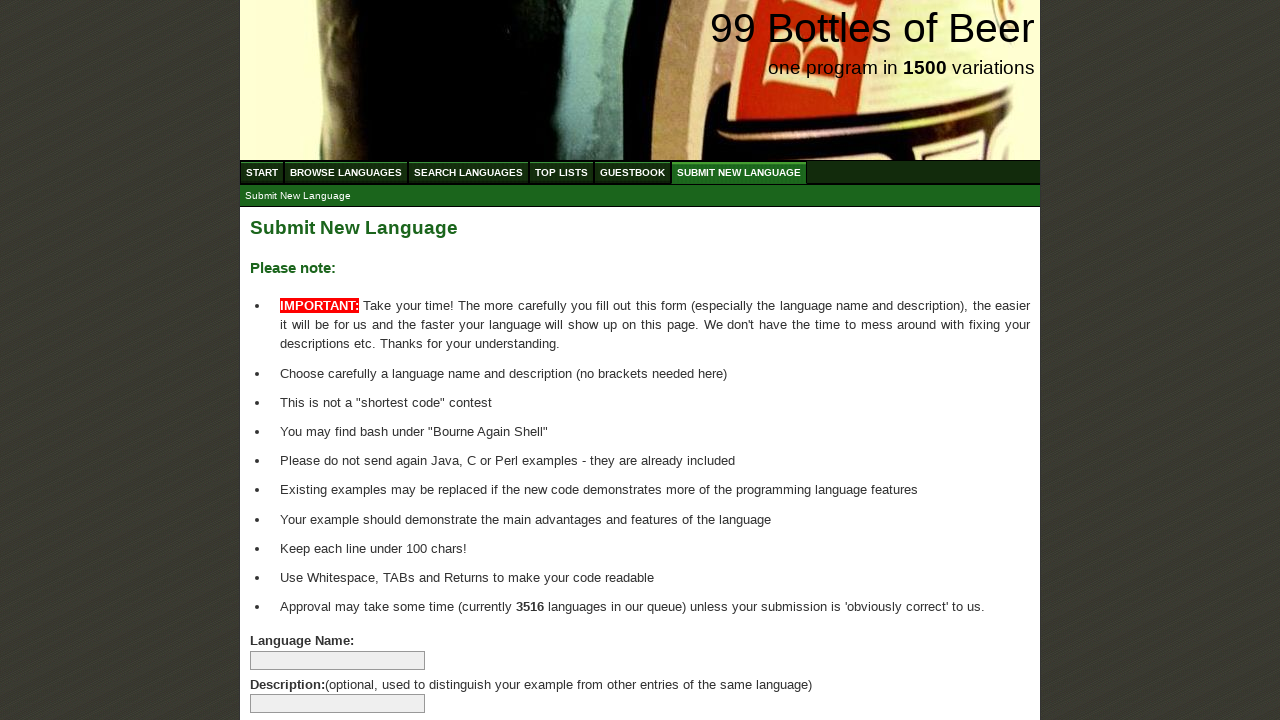